Tests custom radio button selection on a Google Forms page by clicking on a city option (Cần Thơ) and verifying it becomes selected.

Starting URL: https://docs.google.com/forms/d/e/1FAIpQLSfiypnd69zhuDkjKgqvpID9kwO29UCzeCVrGGtbNPZXQok0jA/viewform

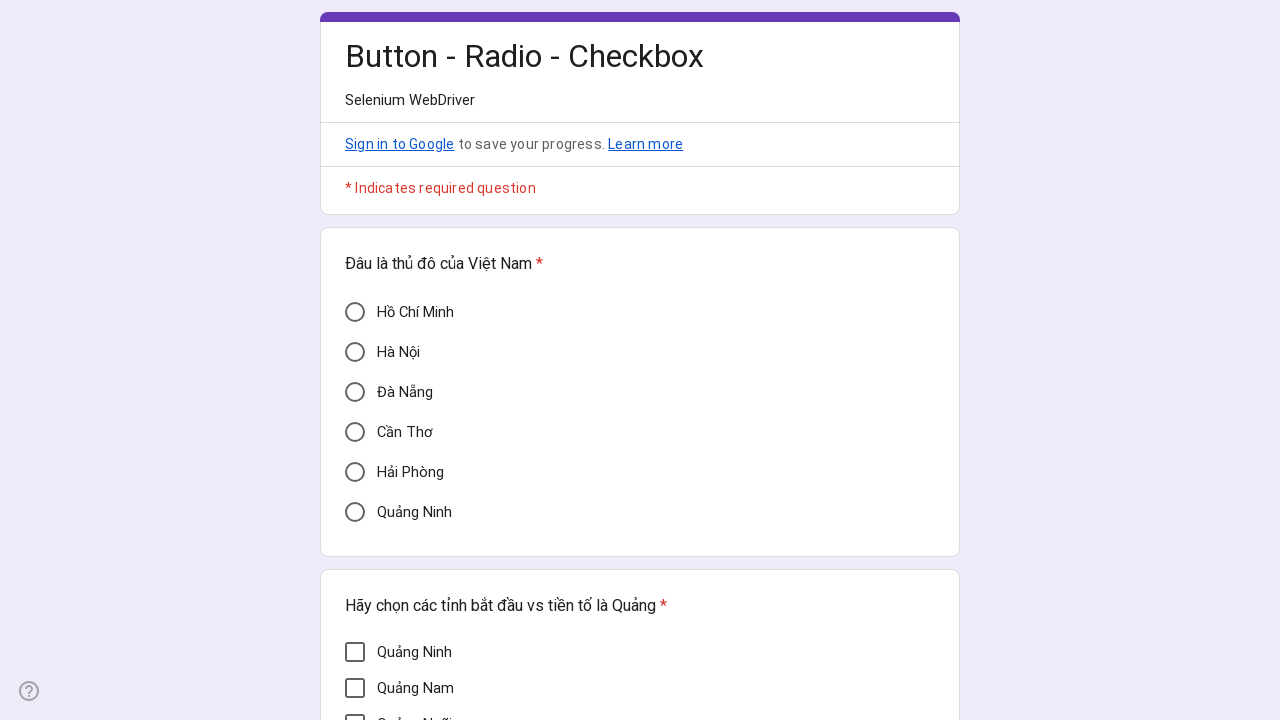

Waited for Cần Thơ radio button to load
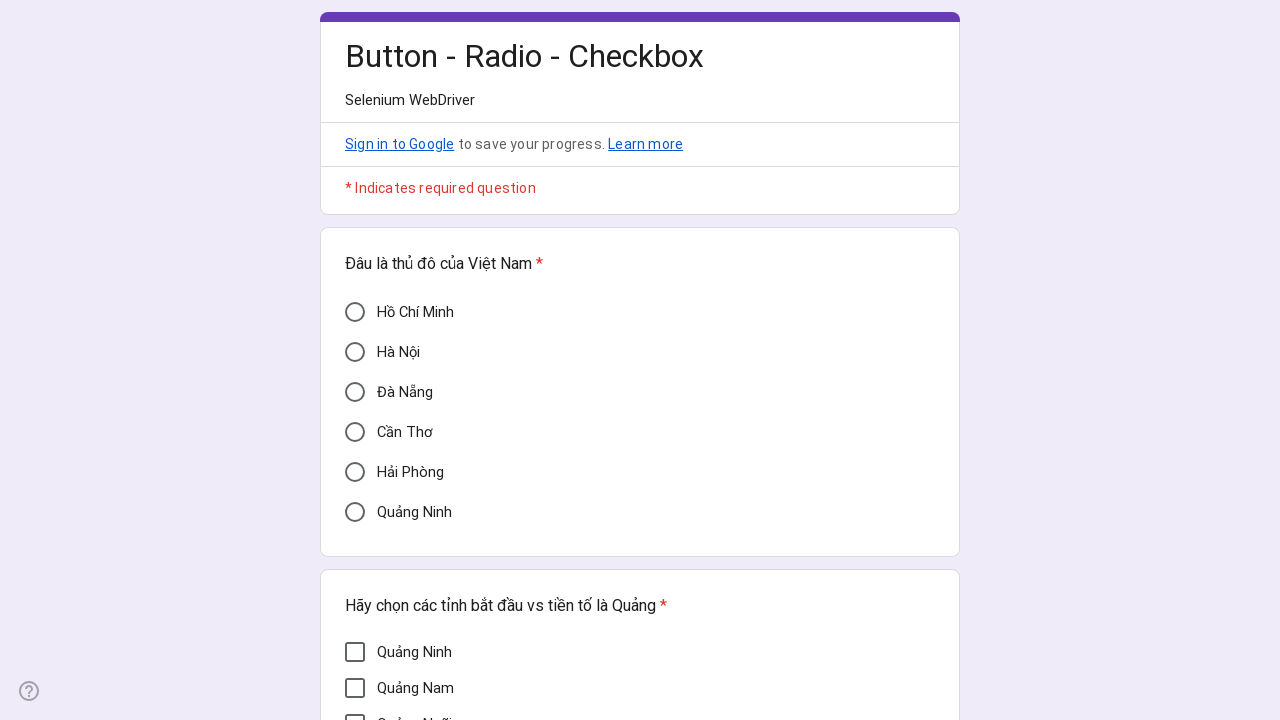

Verified Cần Thơ radio button is visible
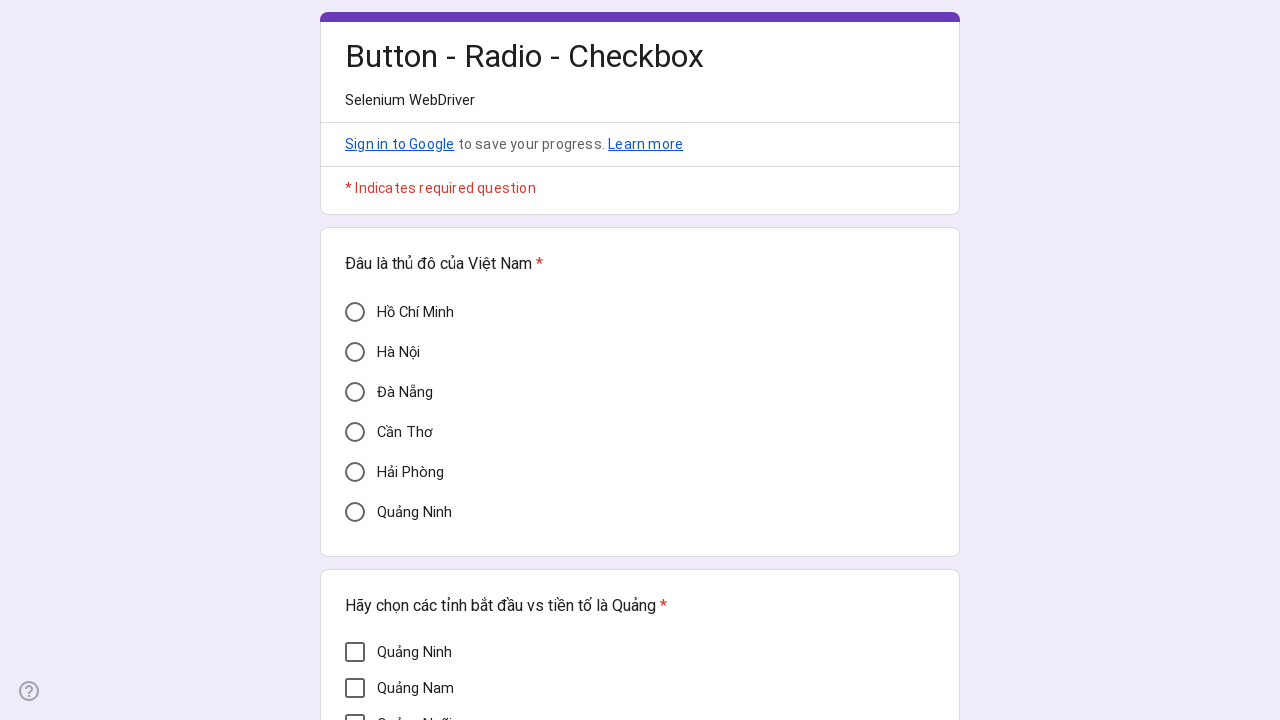

Clicked Cần Thơ radio button to select it at (355, 432) on div[data-value='Cần Thơ']
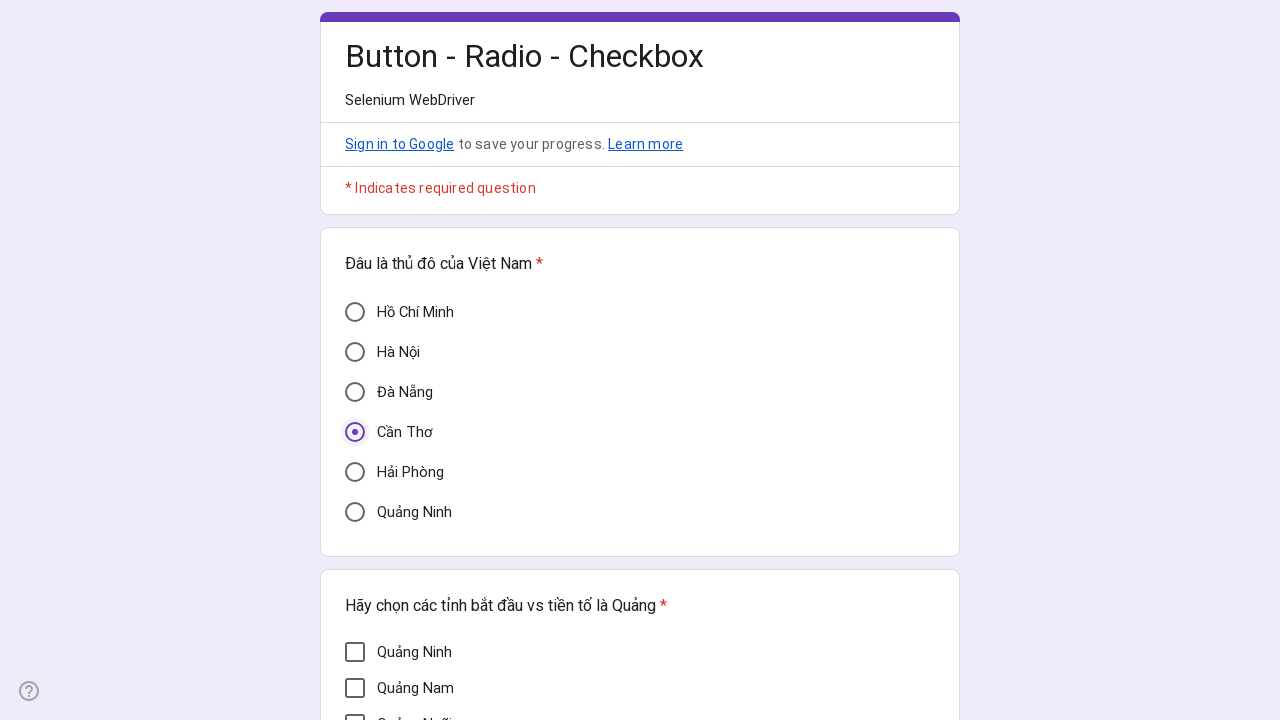

Verified Cần Thơ radio button is now selected
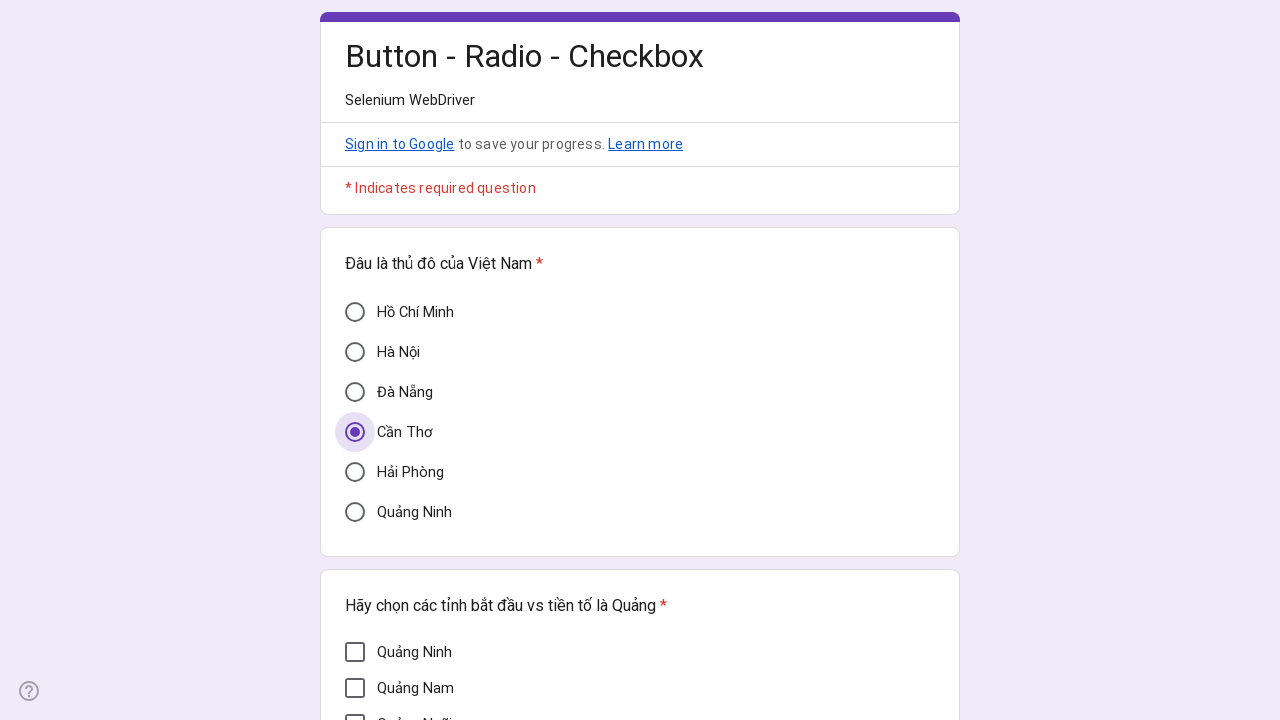

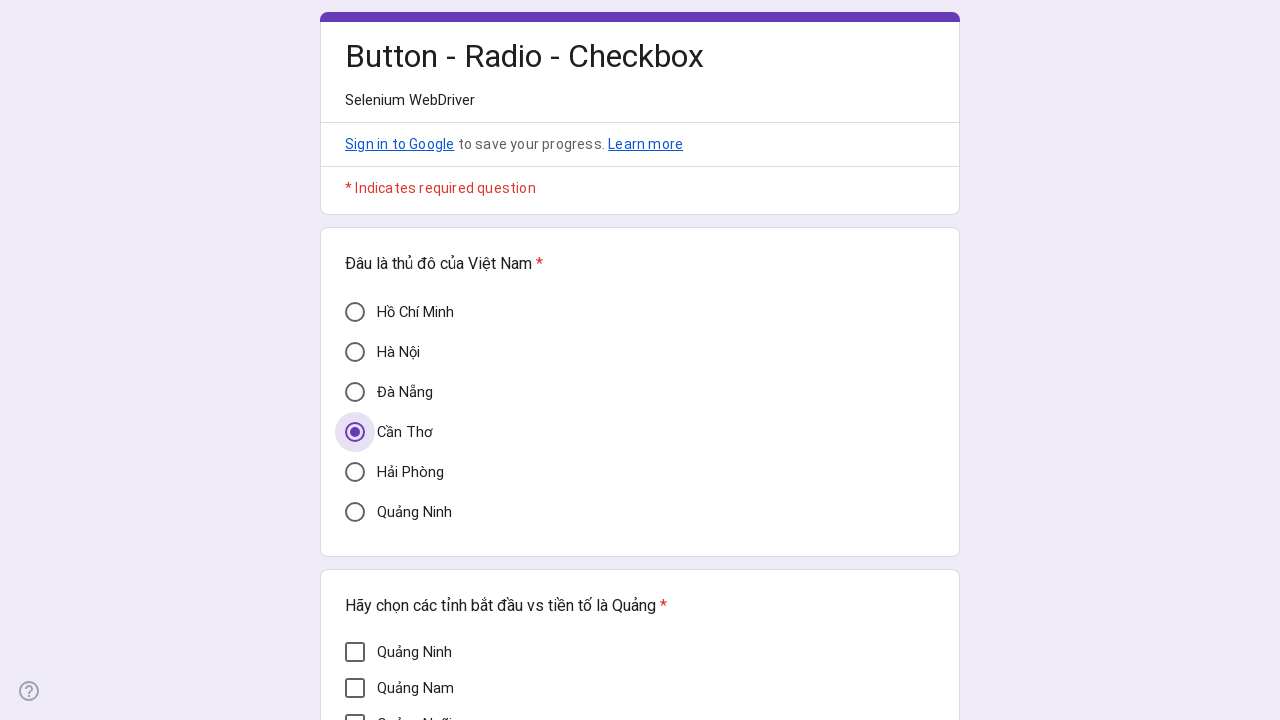